Tests iframe navigation by switching to a named iframe, then back to the main content, and then to the parent frame on the Rediff homepage.

Starting URL: https://www.rediff.com/

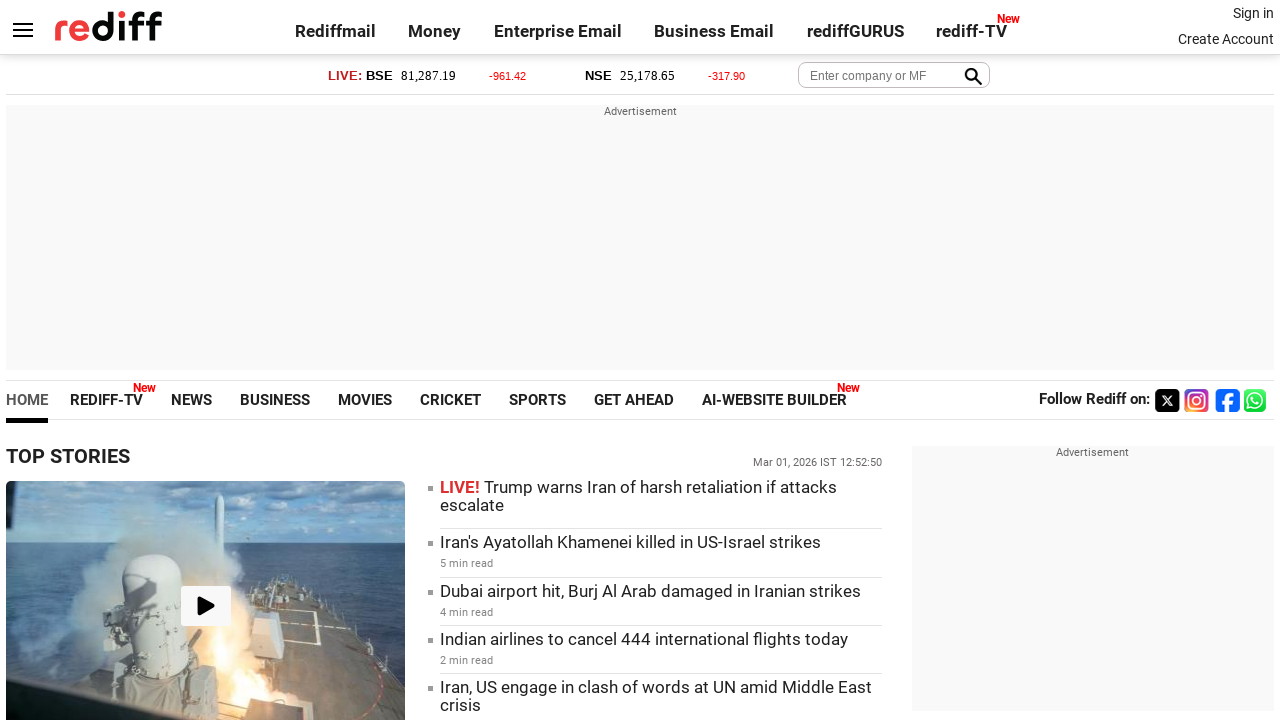

Navigated to Rediff homepage
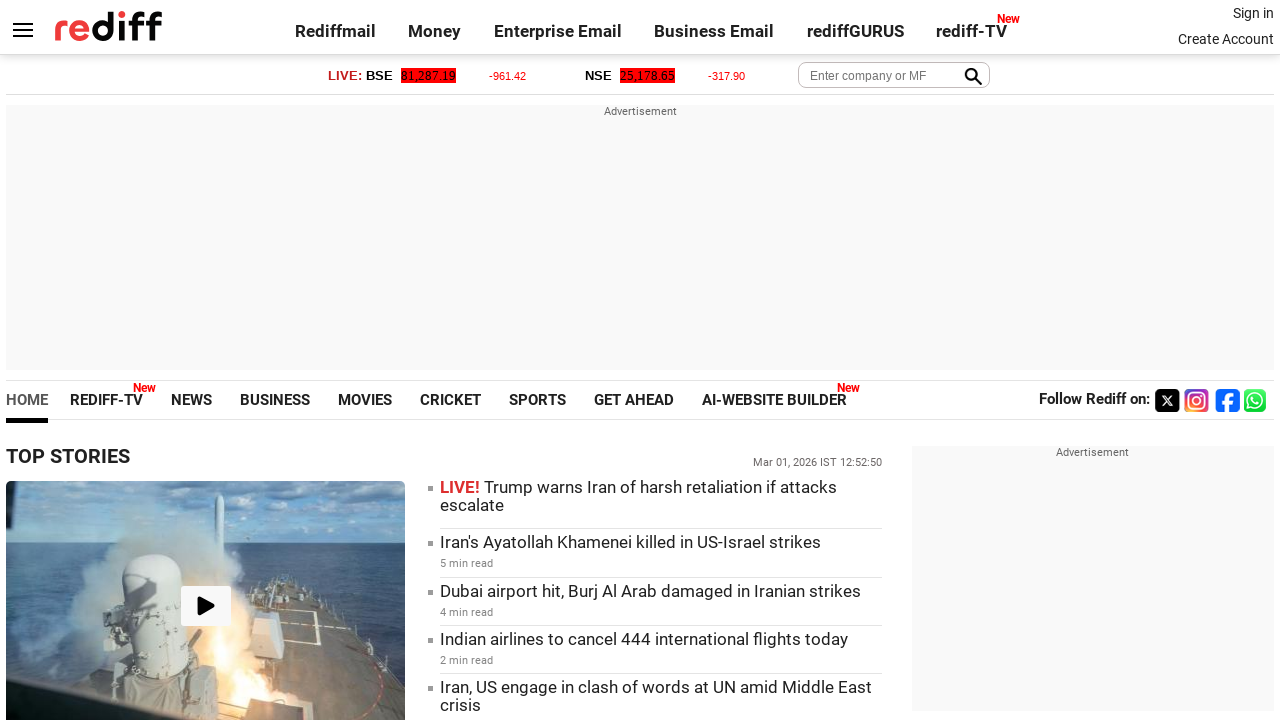

Switched to named iframe 'moneyiframe'
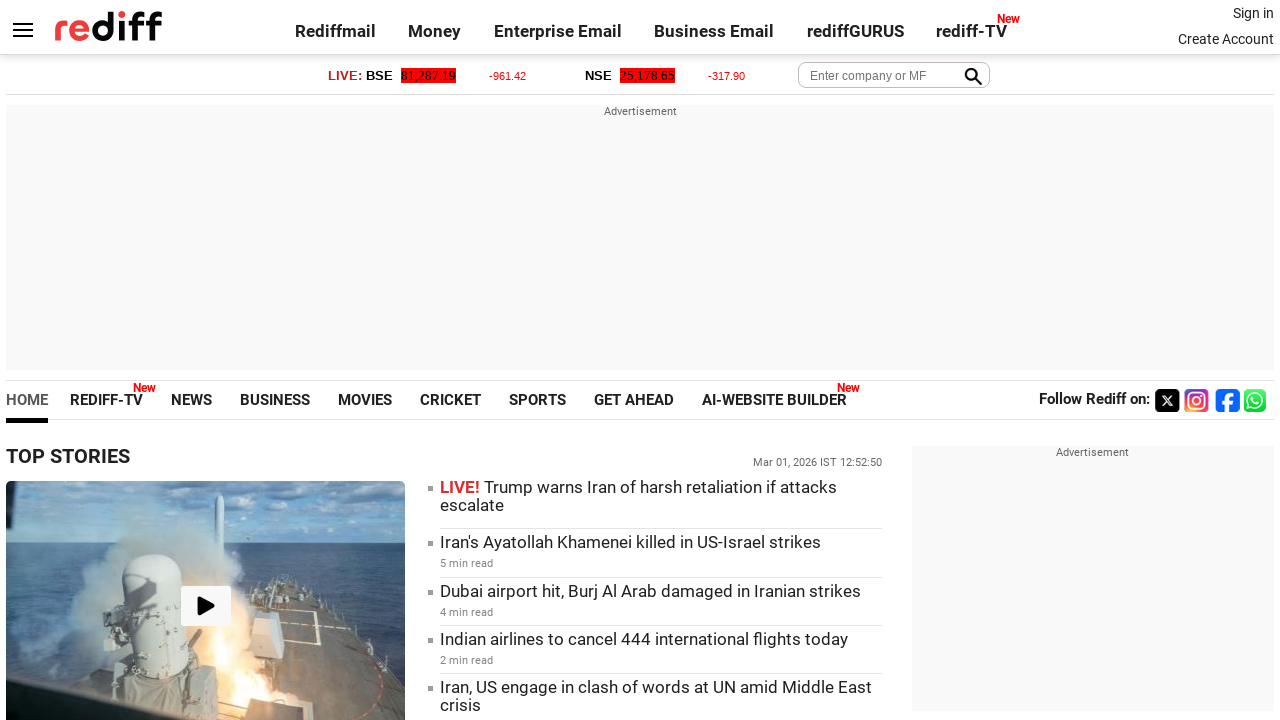

Switched back to main page content
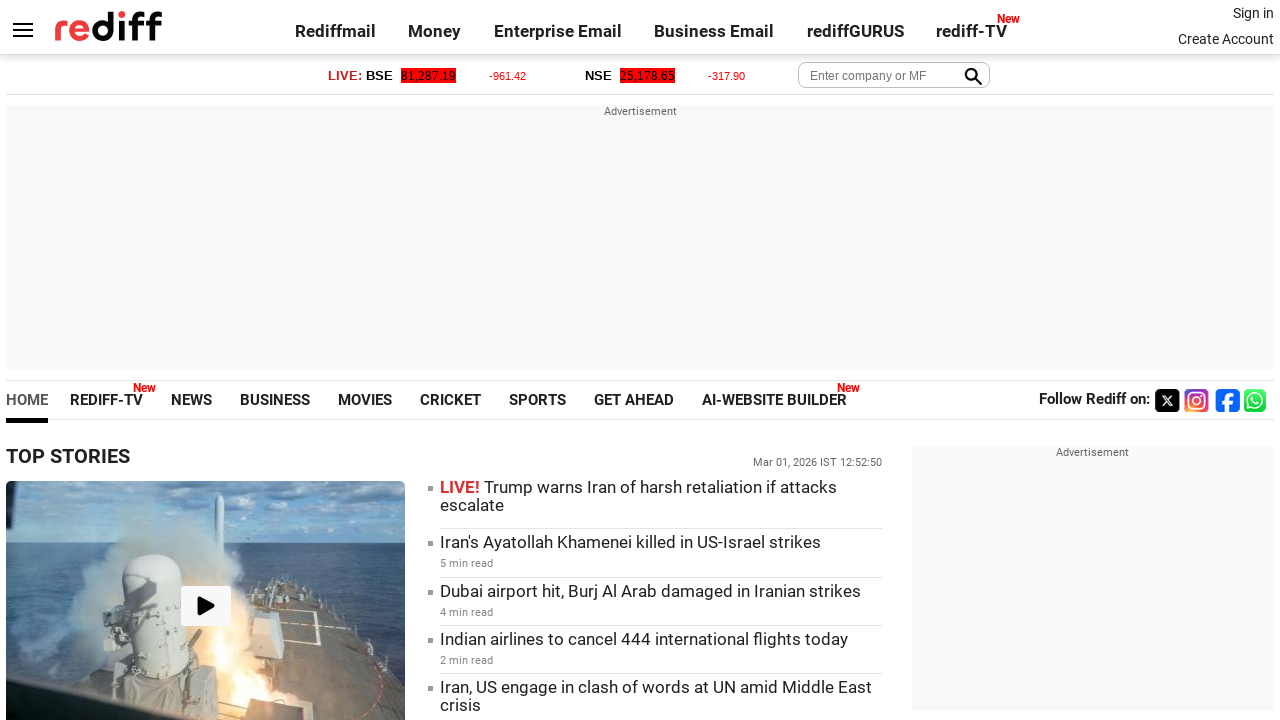

Accessed parent frame from page main frame
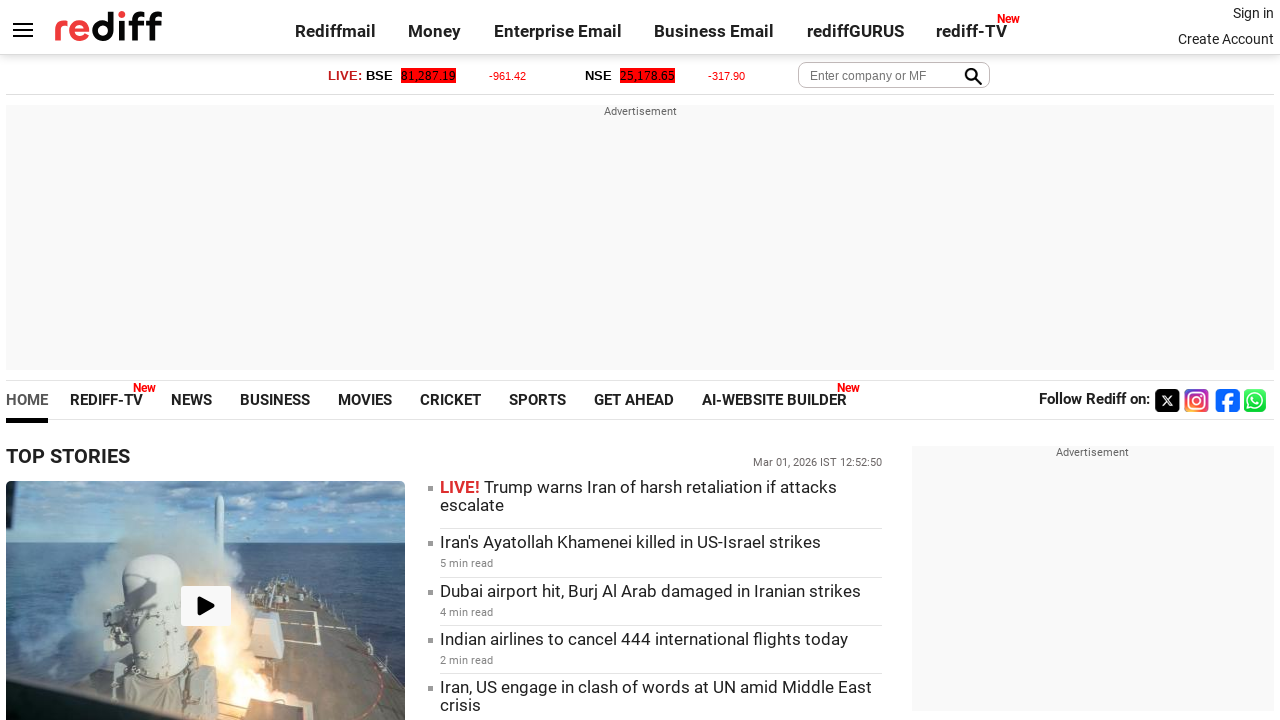

Waited for page to load with domcontentloaded state
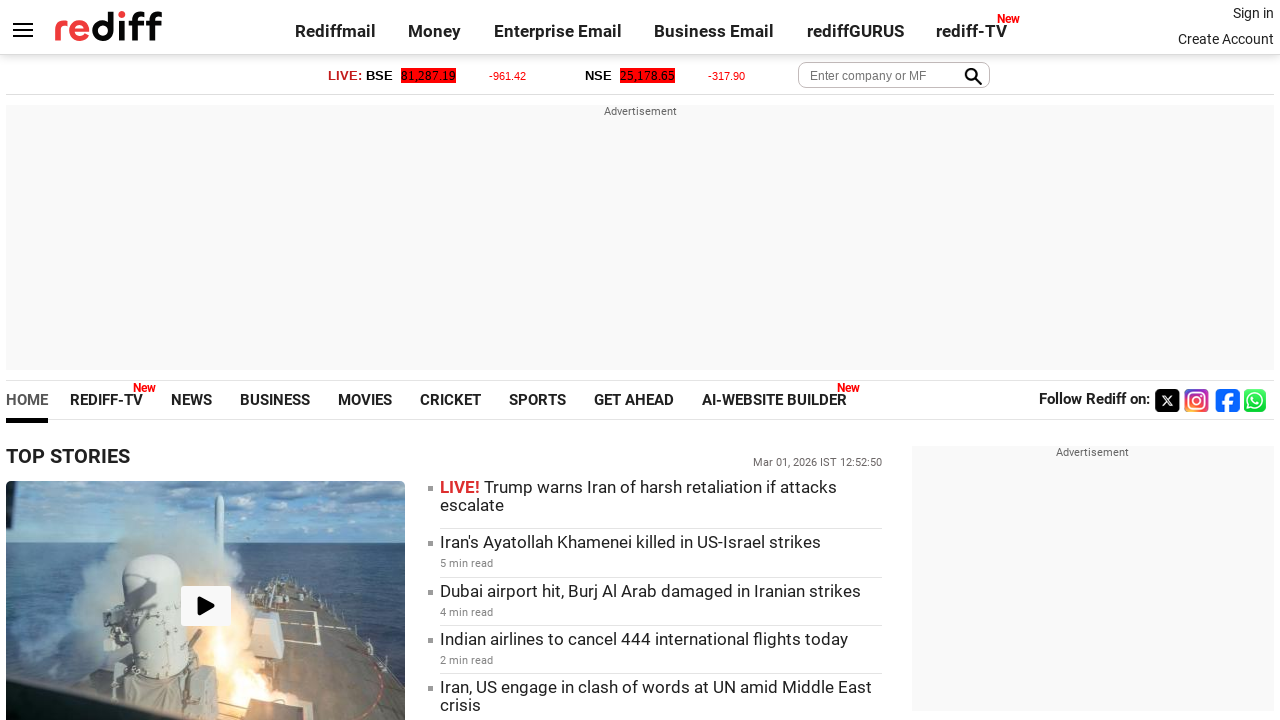

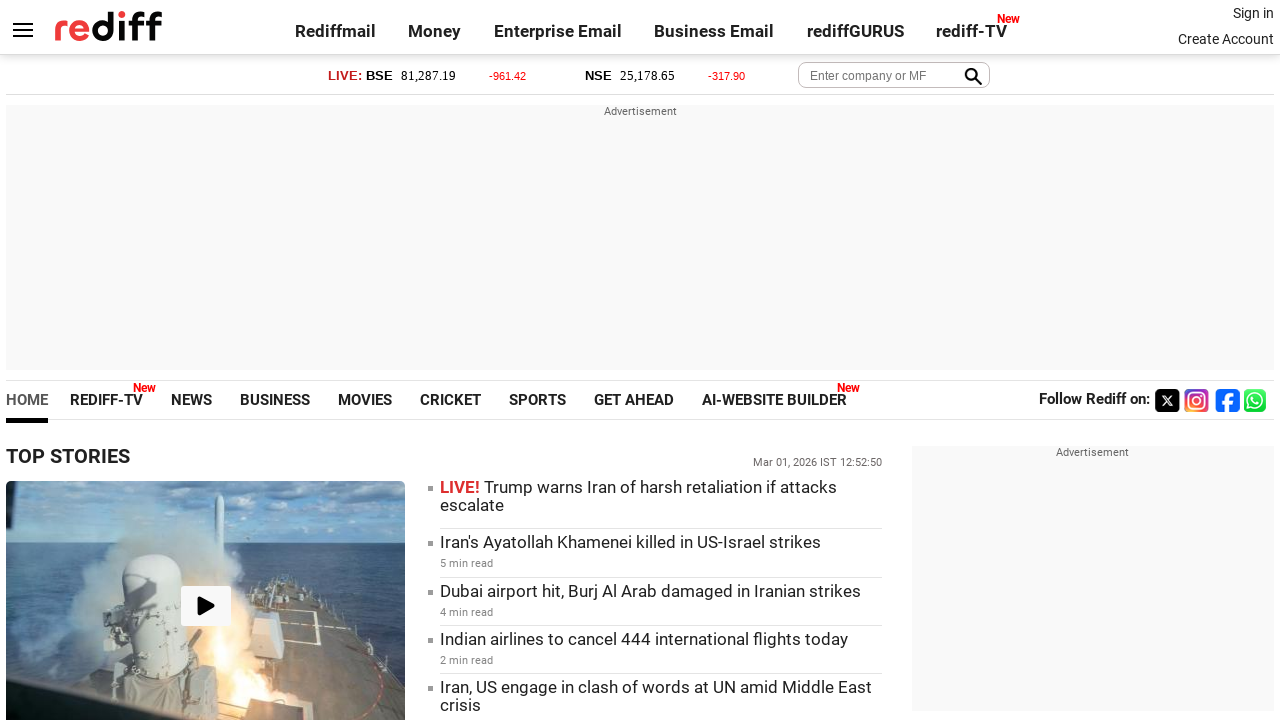